Navigates to Playwright documentation site and clicks the "Get started" link, then verifies the Installation heading is visible.

Starting URL: https://playwright.dev/

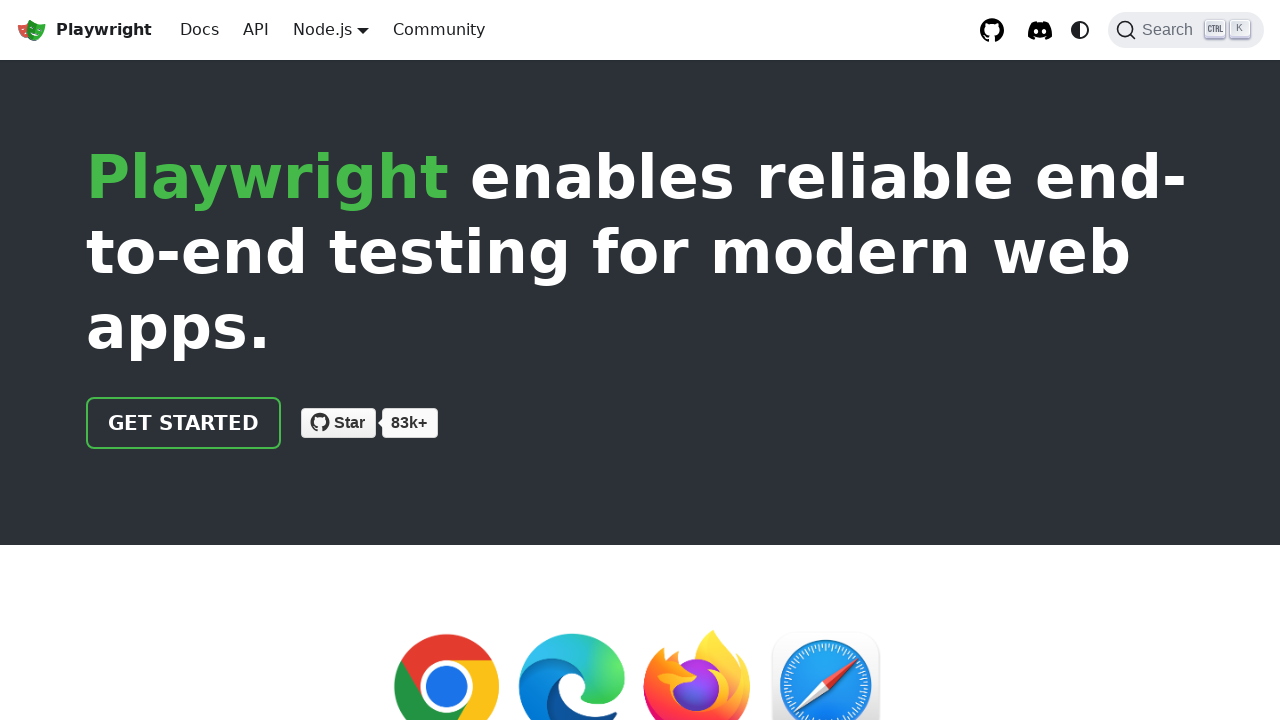

Navigated to Playwright documentation site
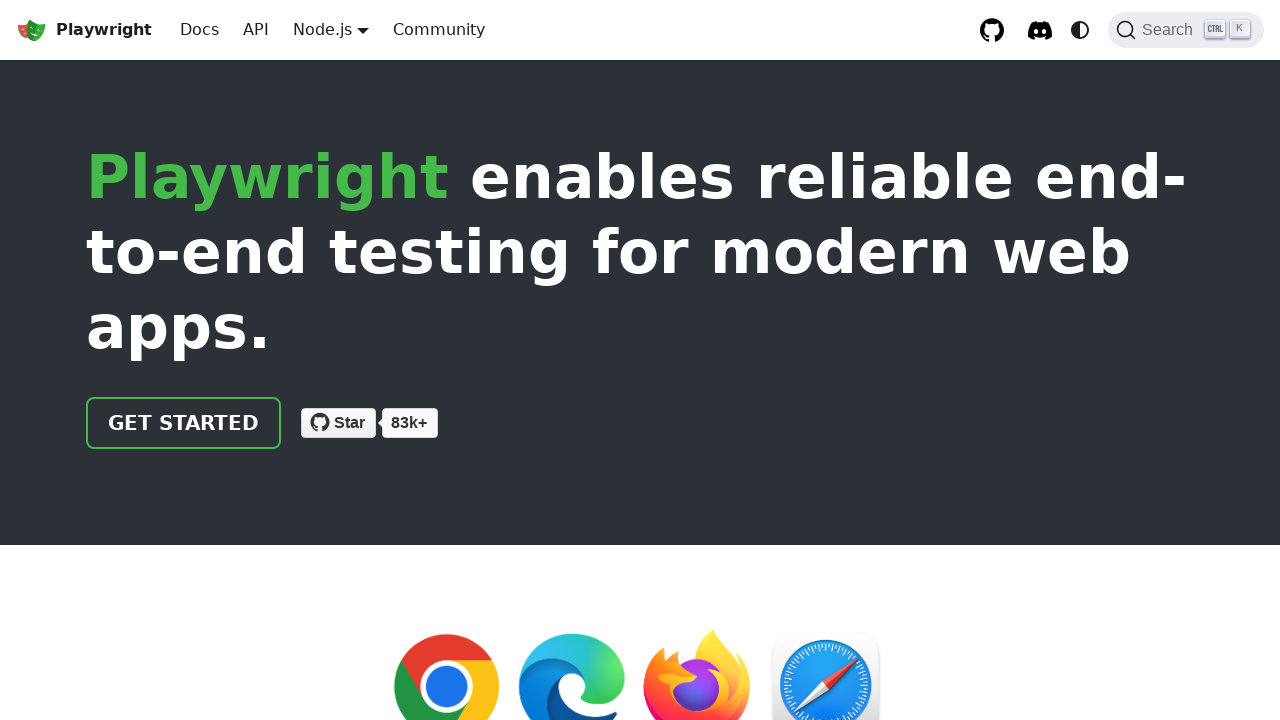

Clicked the 'Get started' link at (184, 423) on internal:role=link[name="Get started"i]
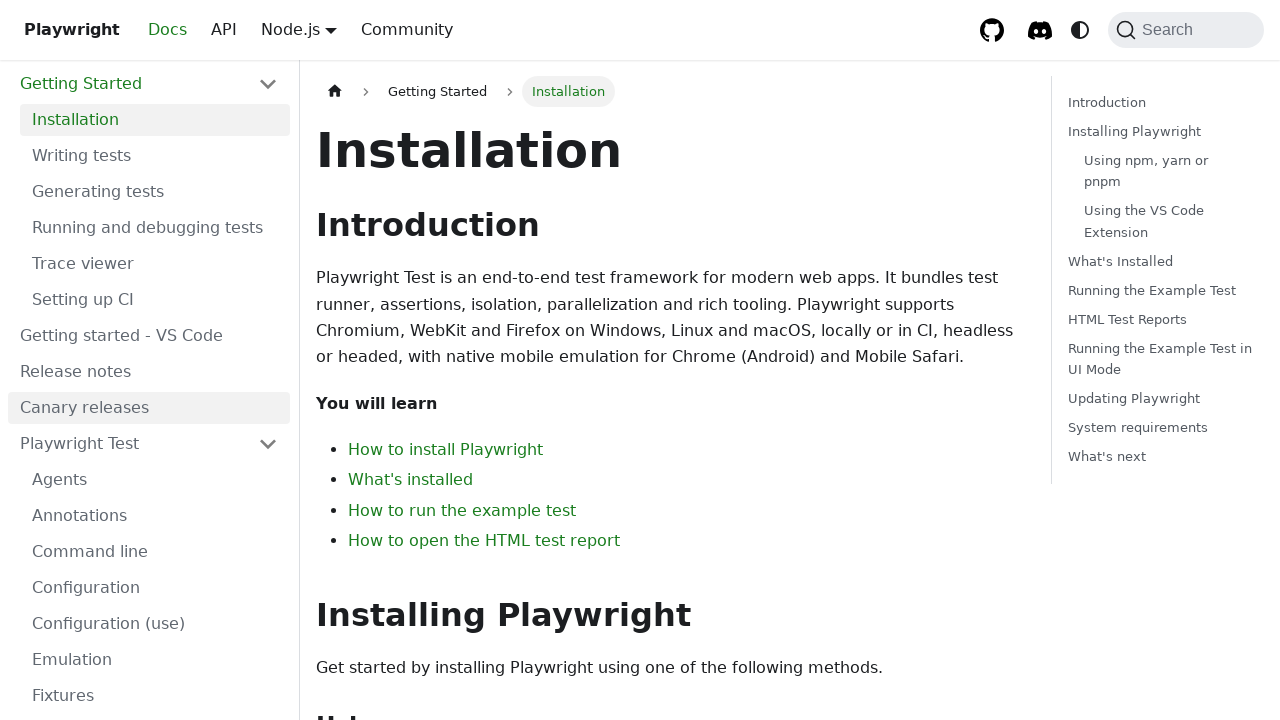

Installation heading is now visible
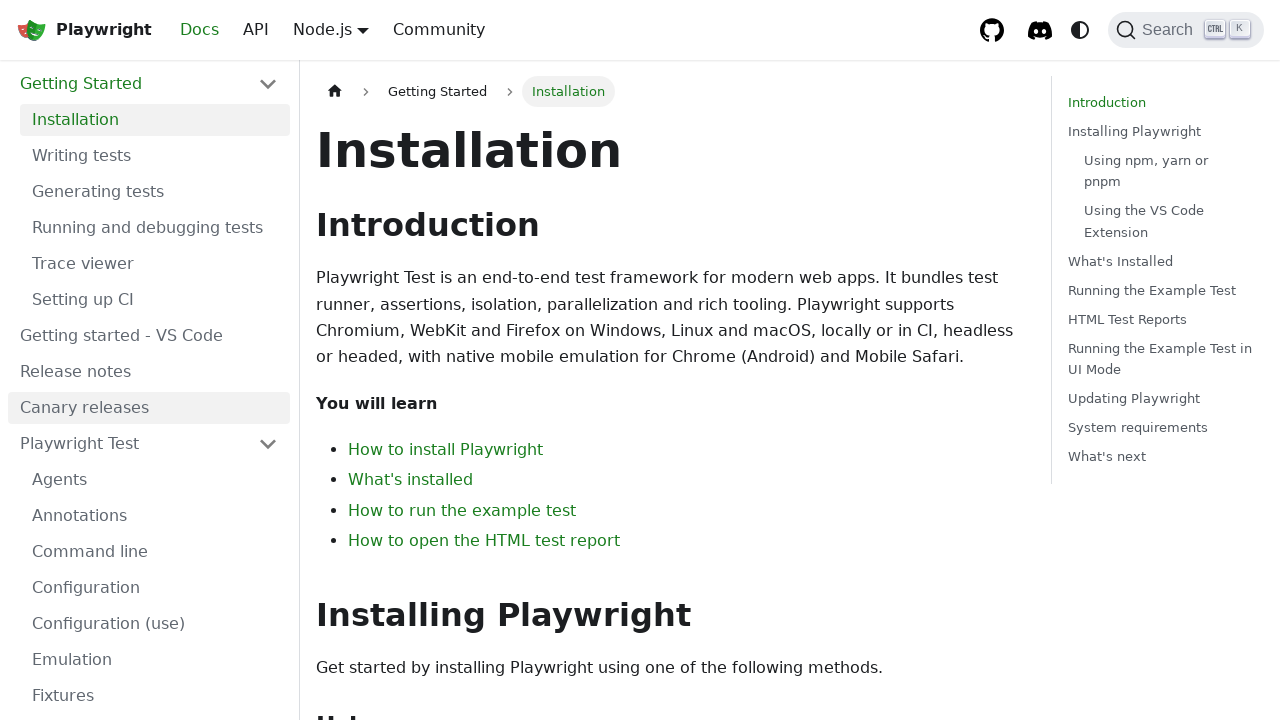

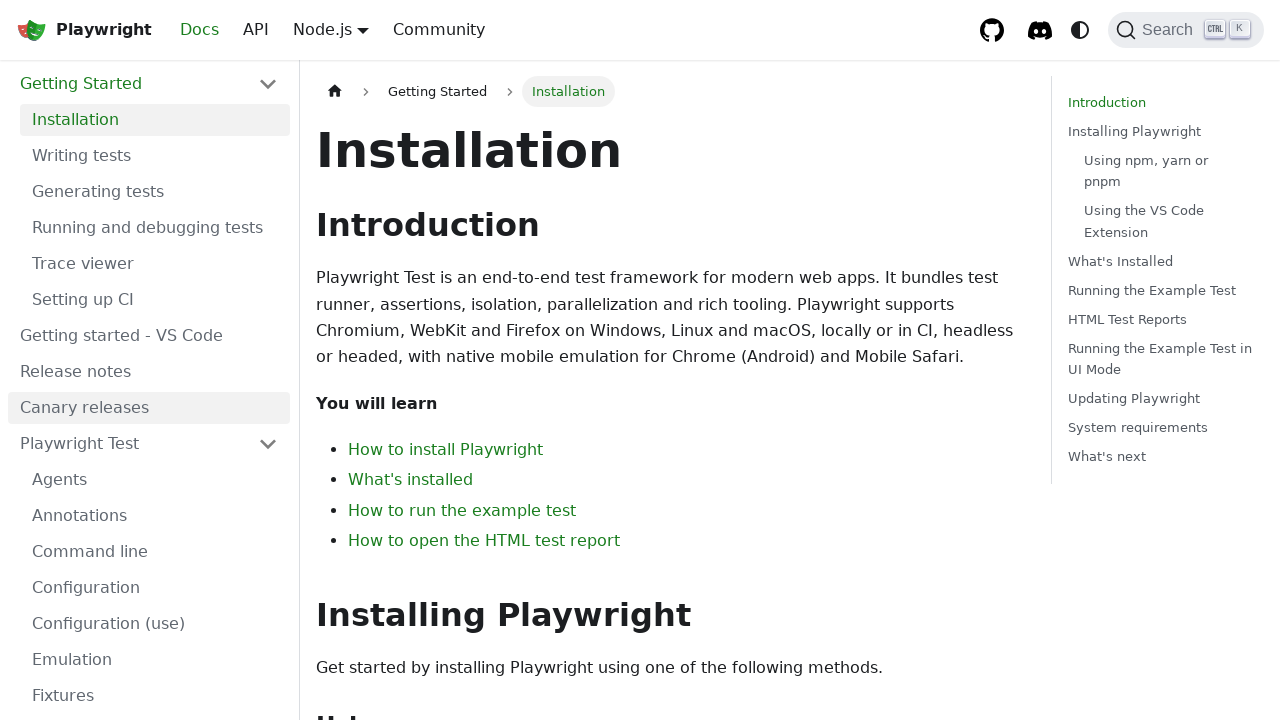